Tests drag and drop functionality on jQuery UI's droppable demo page by dragging an element onto a drop target and verifying the drop was successful by checking for the "Dropped!" text.

Starting URL: https://jqueryui.com/droppable/

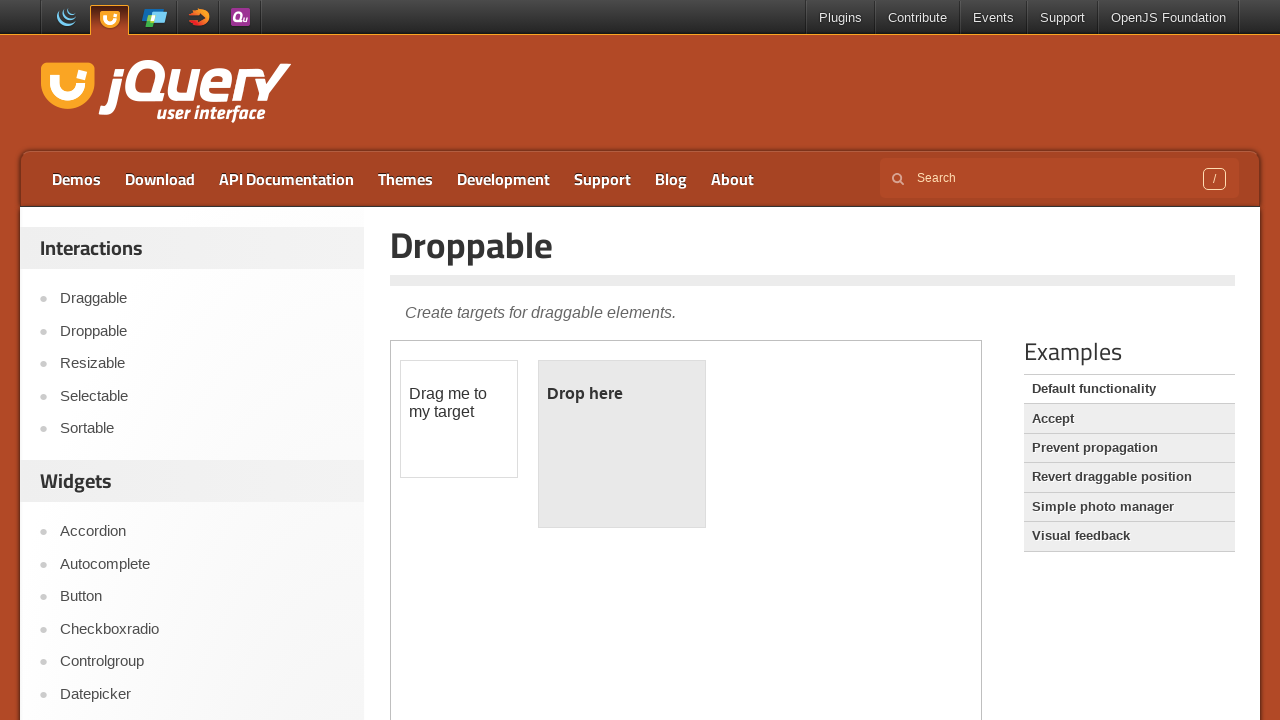

Navigated to jQuery UI droppable demo page
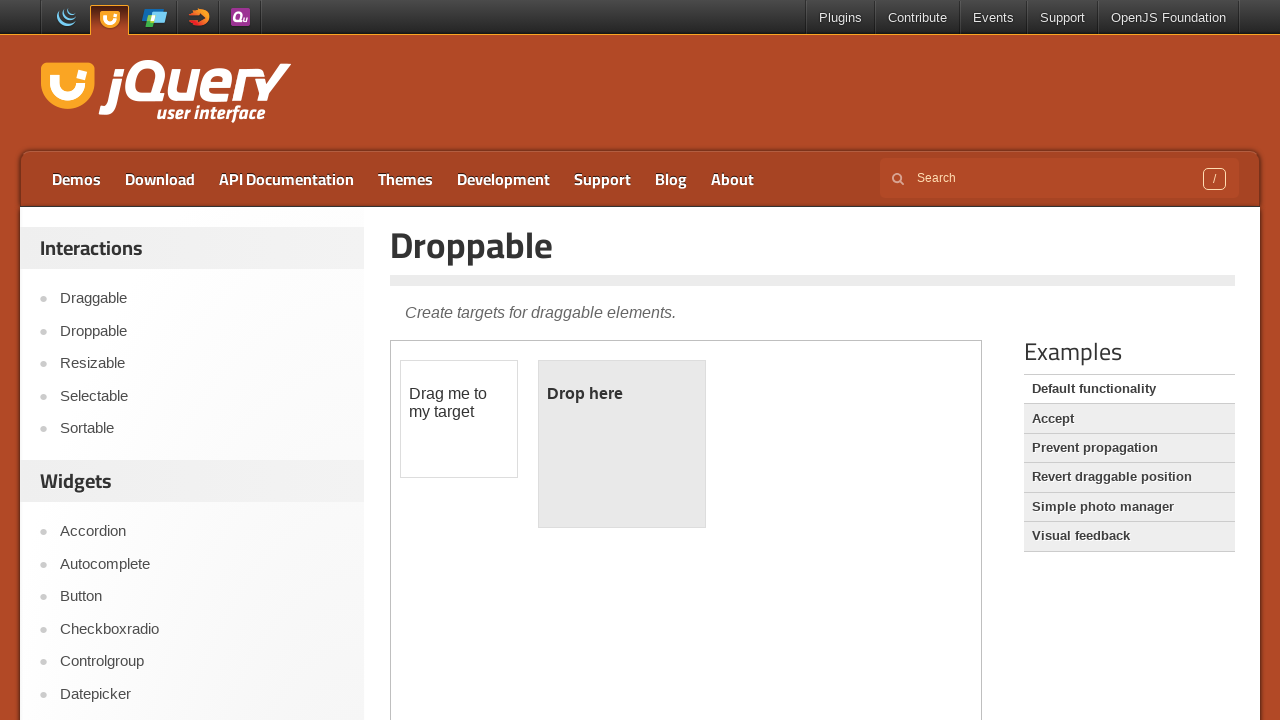

Located the demo iframe
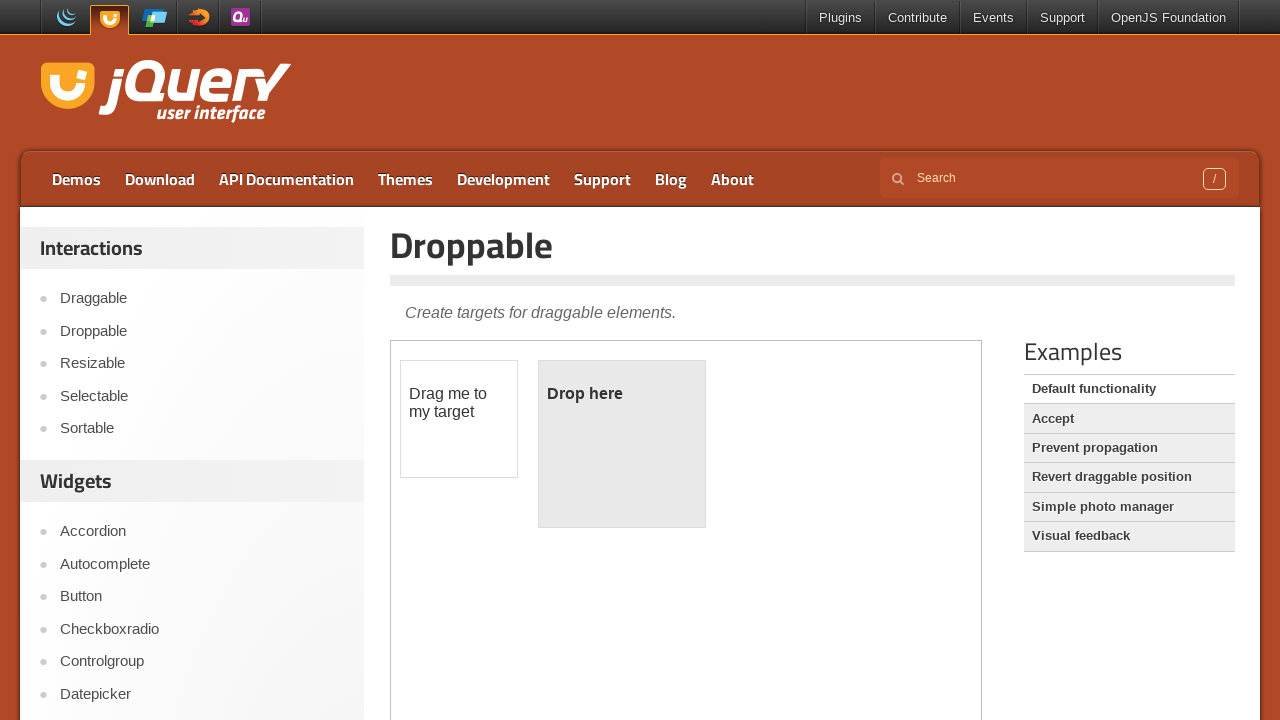

Located the draggable element
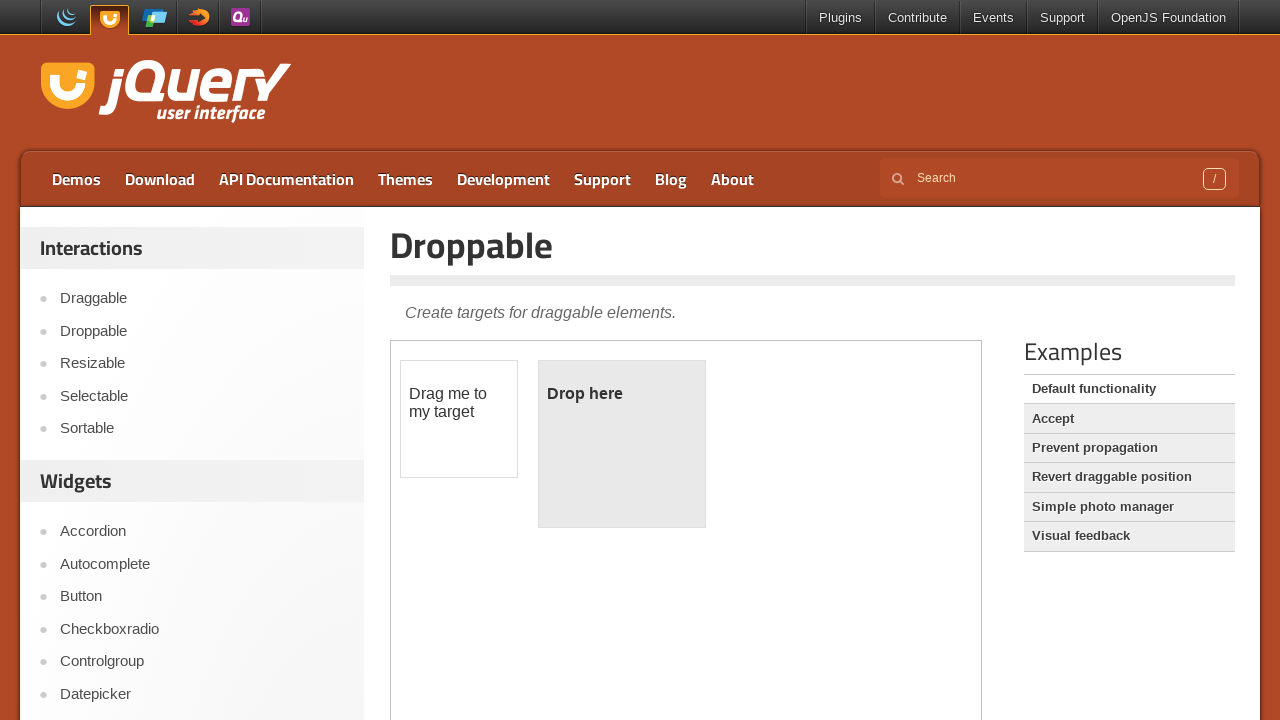

Located the droppable target element
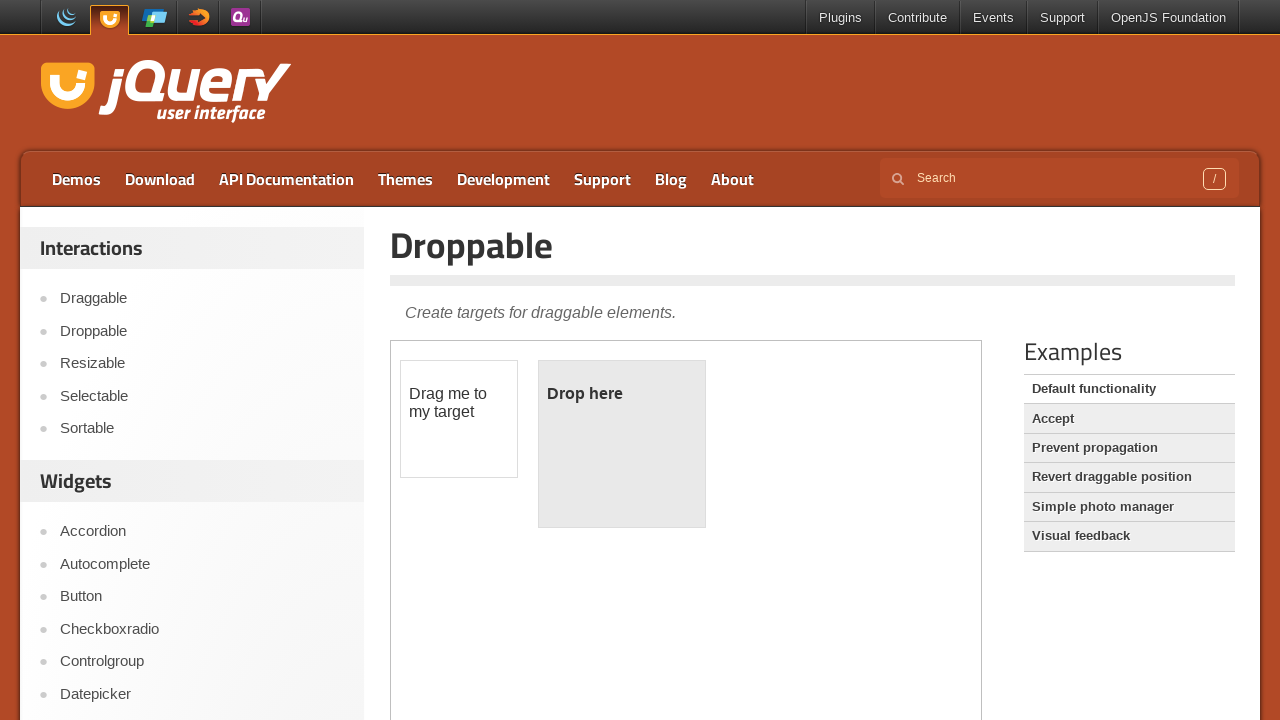

Dragged the draggable element onto the drop target at (622, 444)
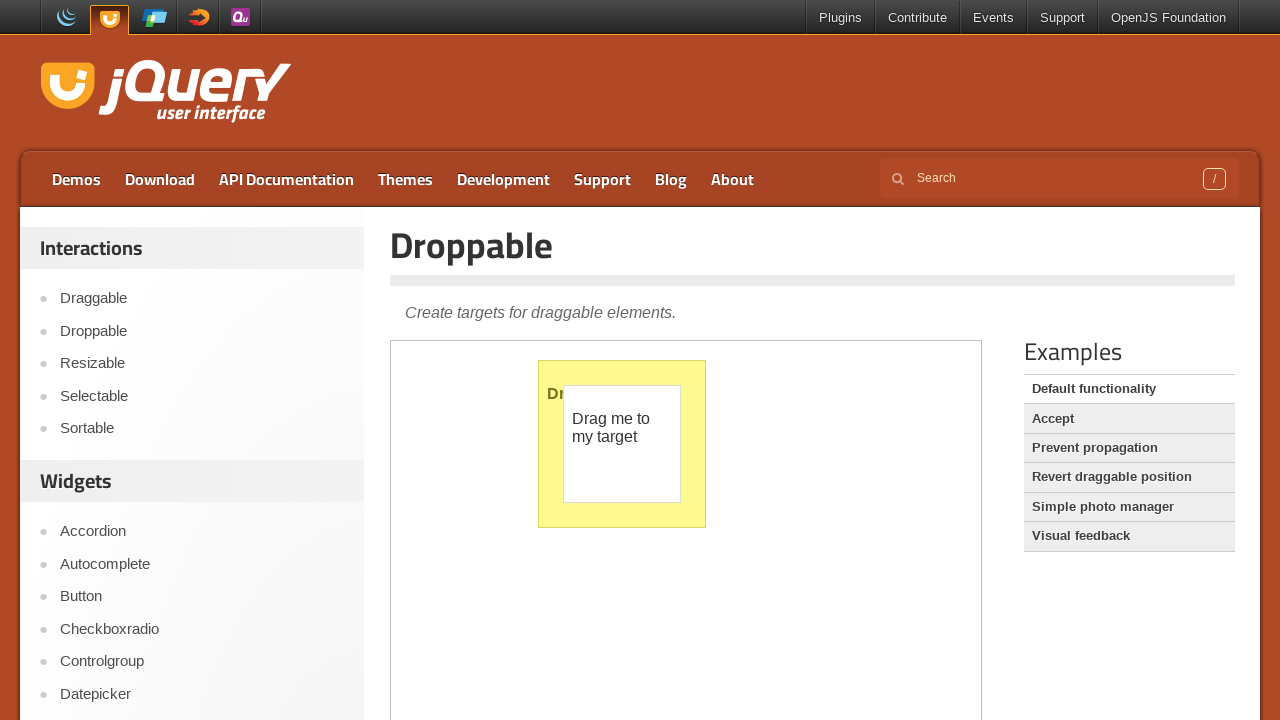

Verified 'Dropped!' text appeared, confirming successful drop
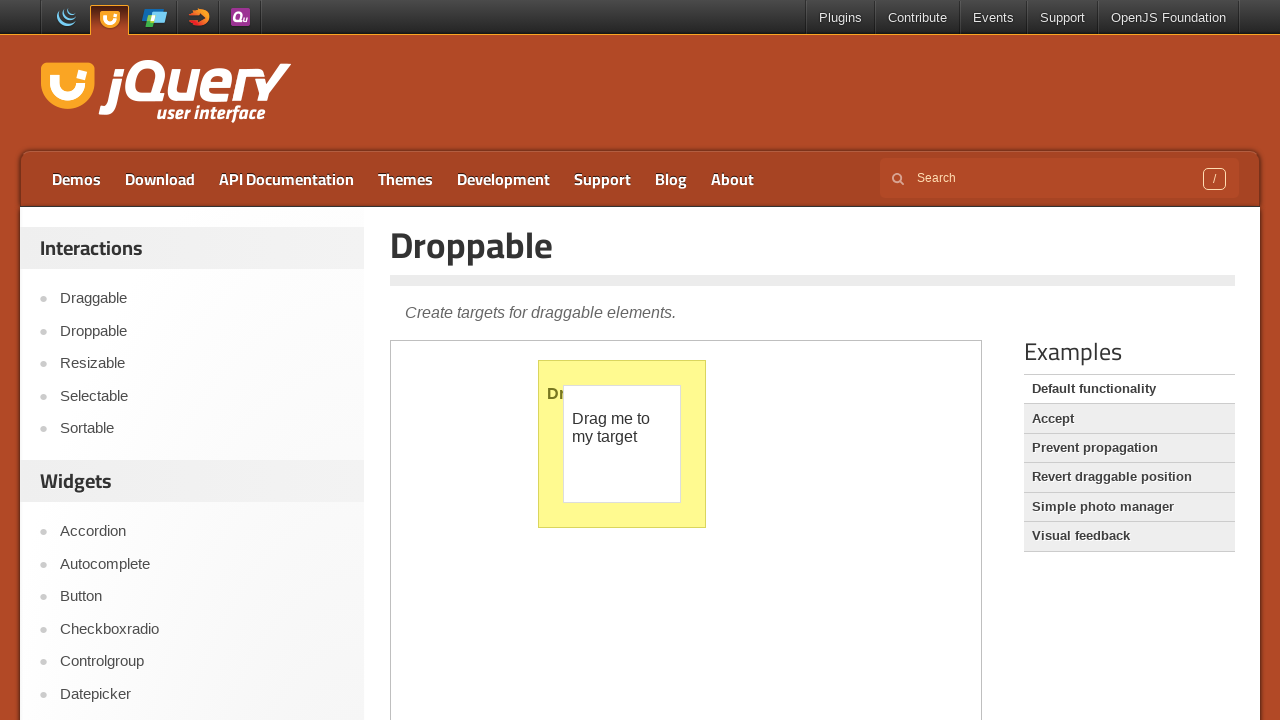

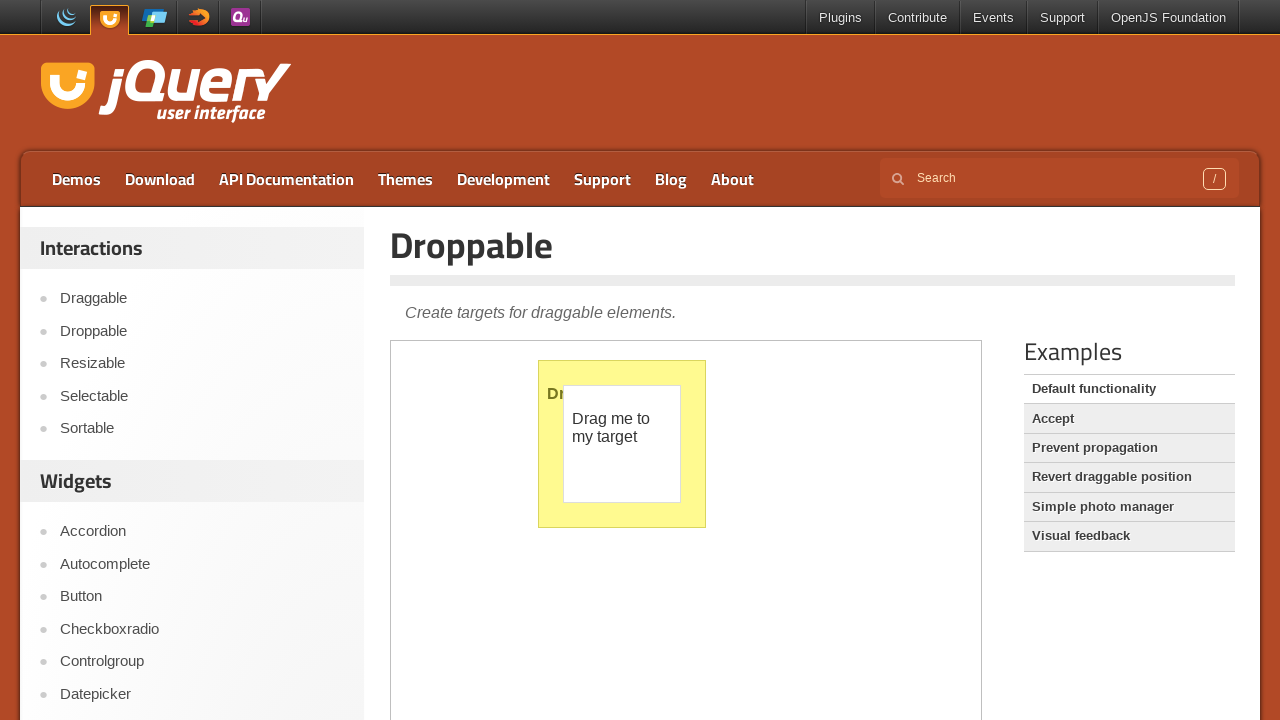